Tests login with empty username and password fields and verifies error message appears

Starting URL: https://the-internet.herokuapp.com/

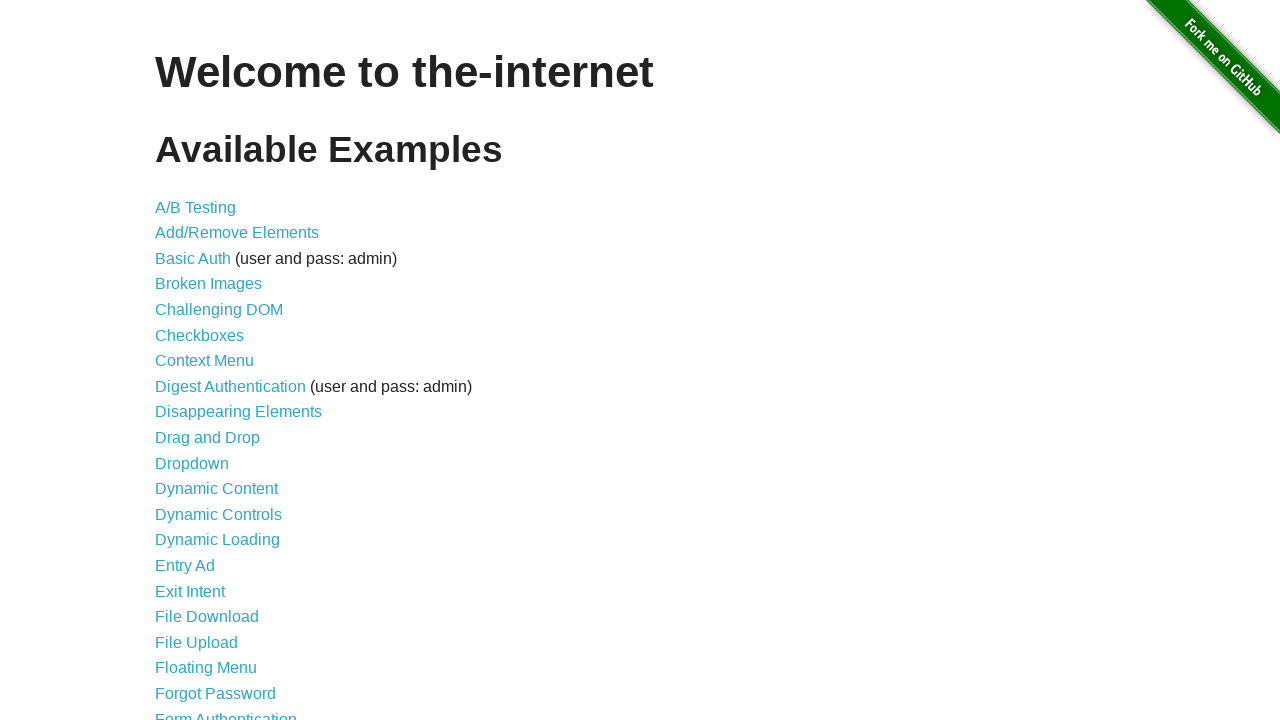

Clicked on Form Authentication link at (226, 712) on xpath=//a[text()='Form Authentication']
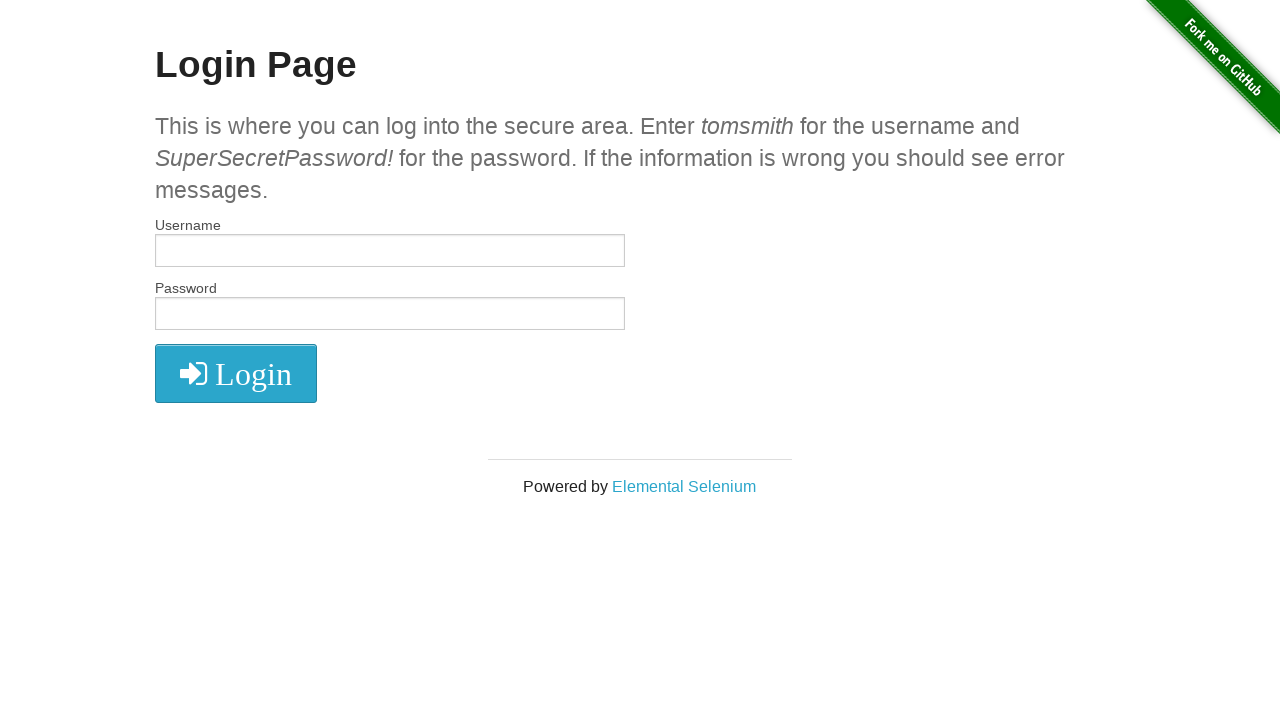

Clicked login button without entering credentials at (236, 373) on xpath=//*[@class='radius']
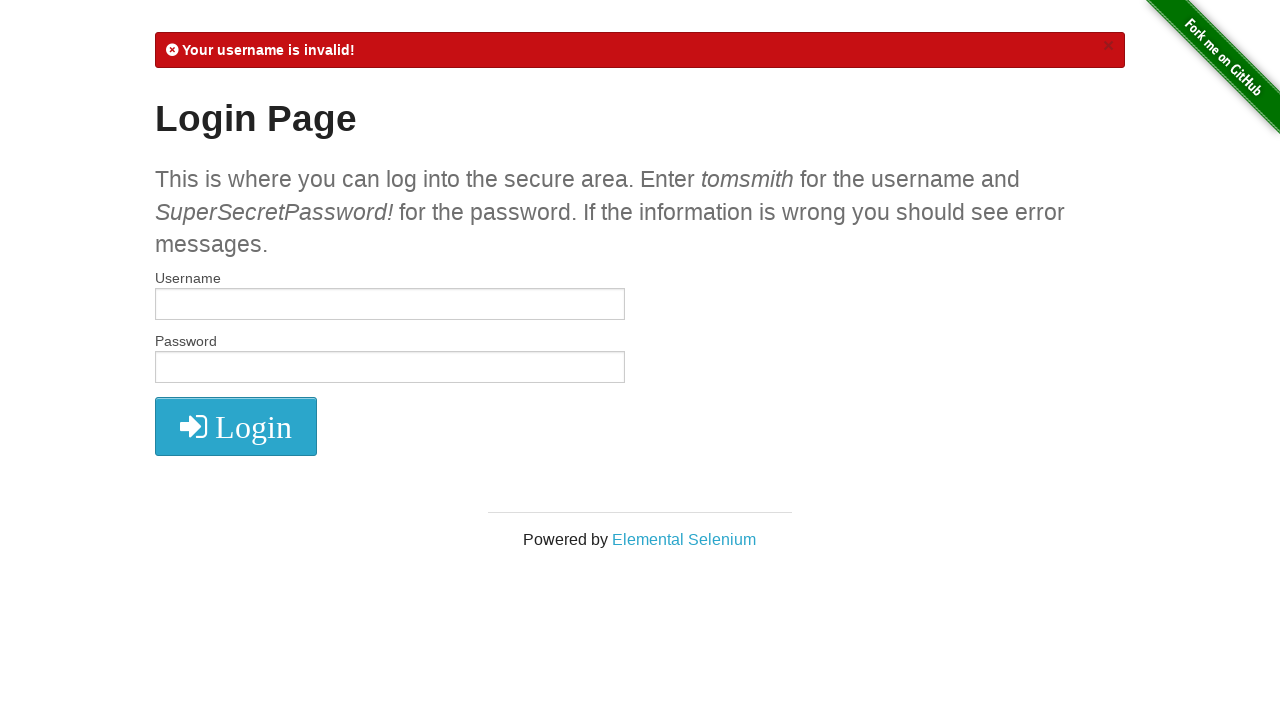

Located error message element
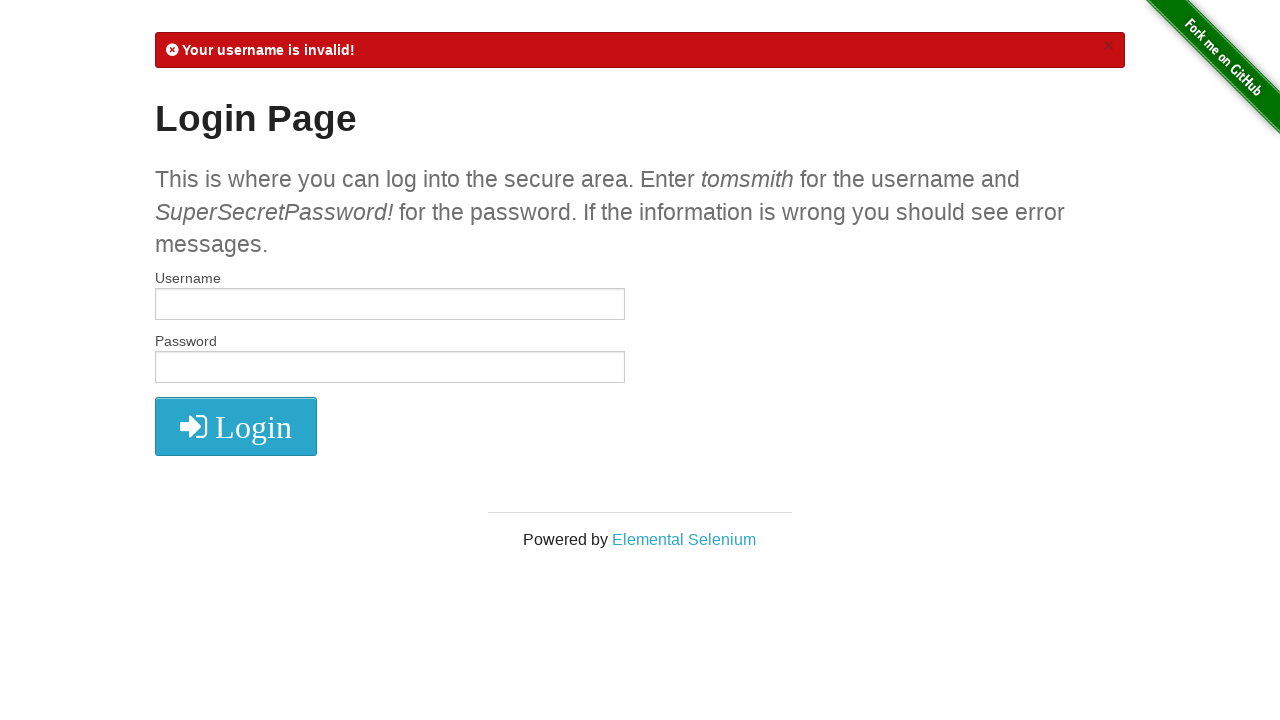

Verified error message is displayed for empty username and password fields
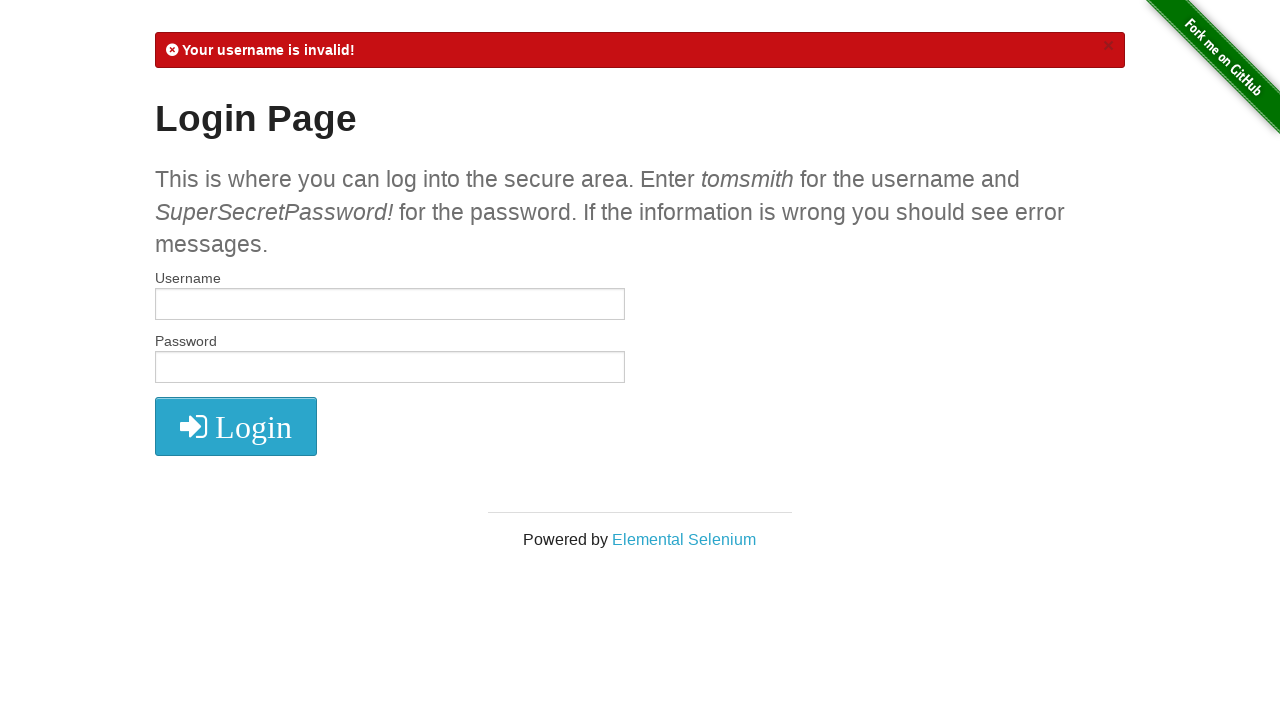

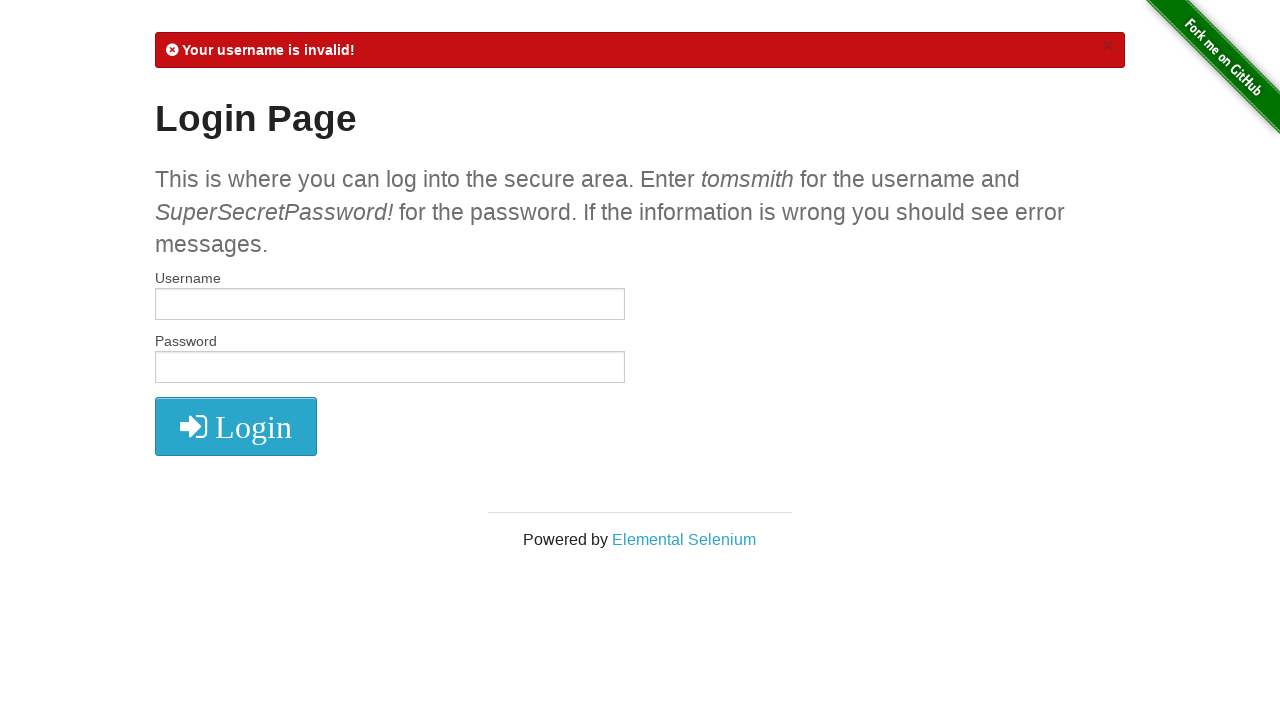